Navigates to an automation practice page and verifies that a specific button with text "Login" exists using XPath traversal

Starting URL: https://rahulshettyacademy.com/AutomationPractice/

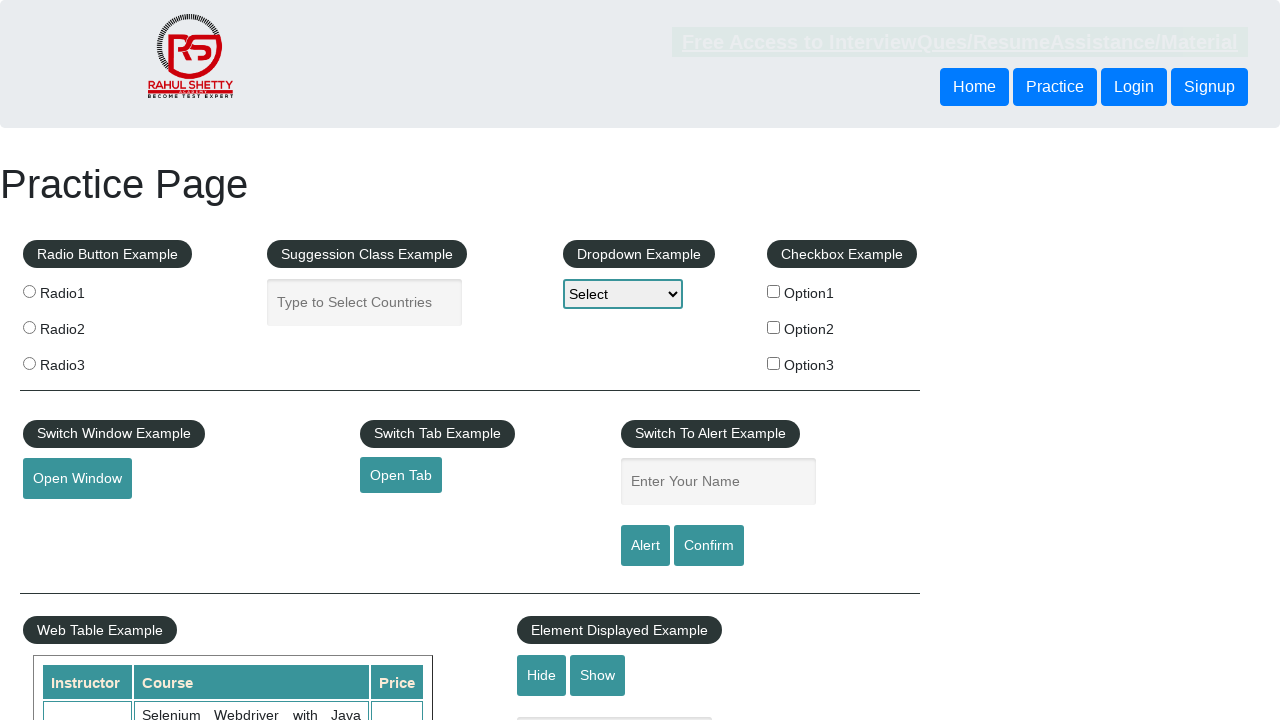

Navigated to automation practice page
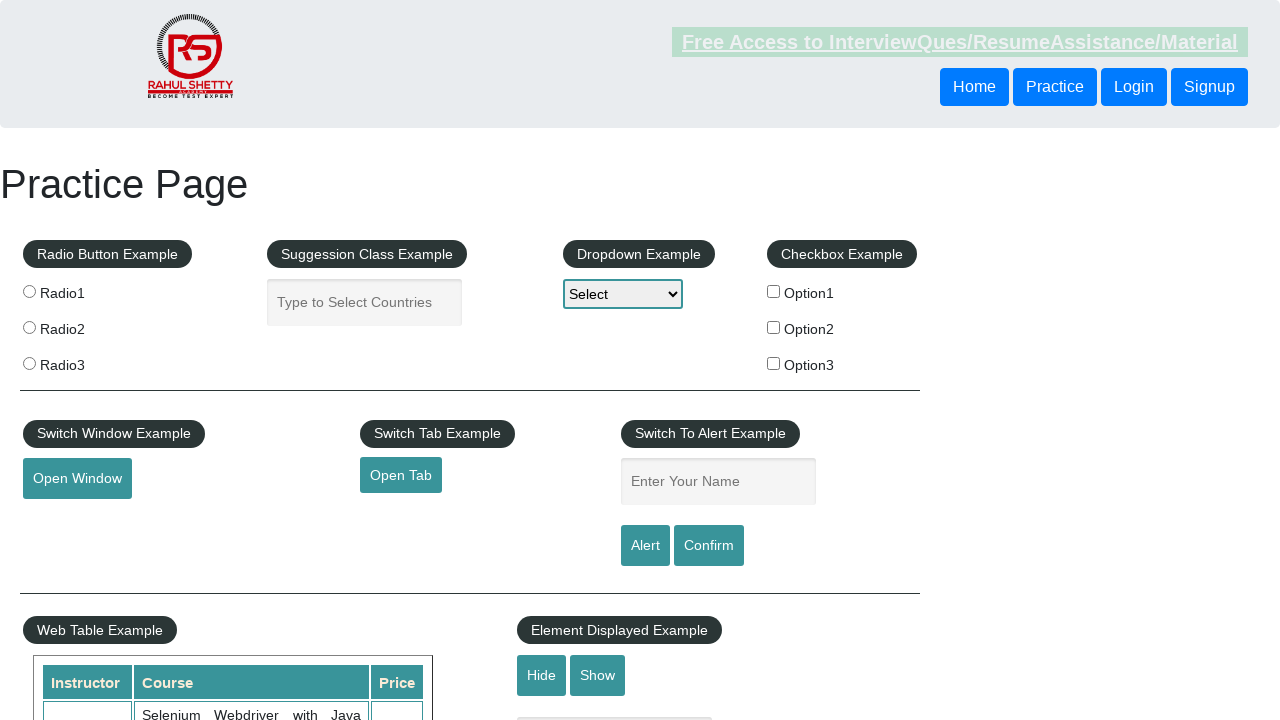

Retrieved button text using XPath sibling traversal
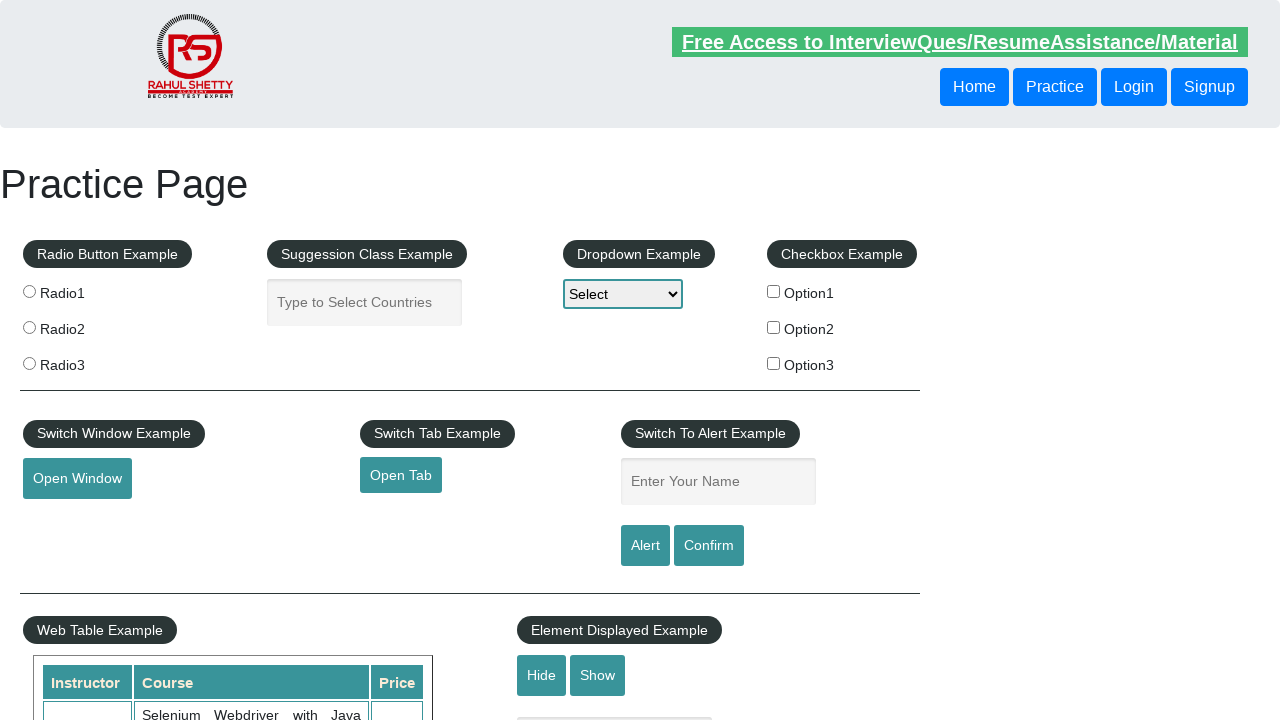

Verified that button text is 'Login'
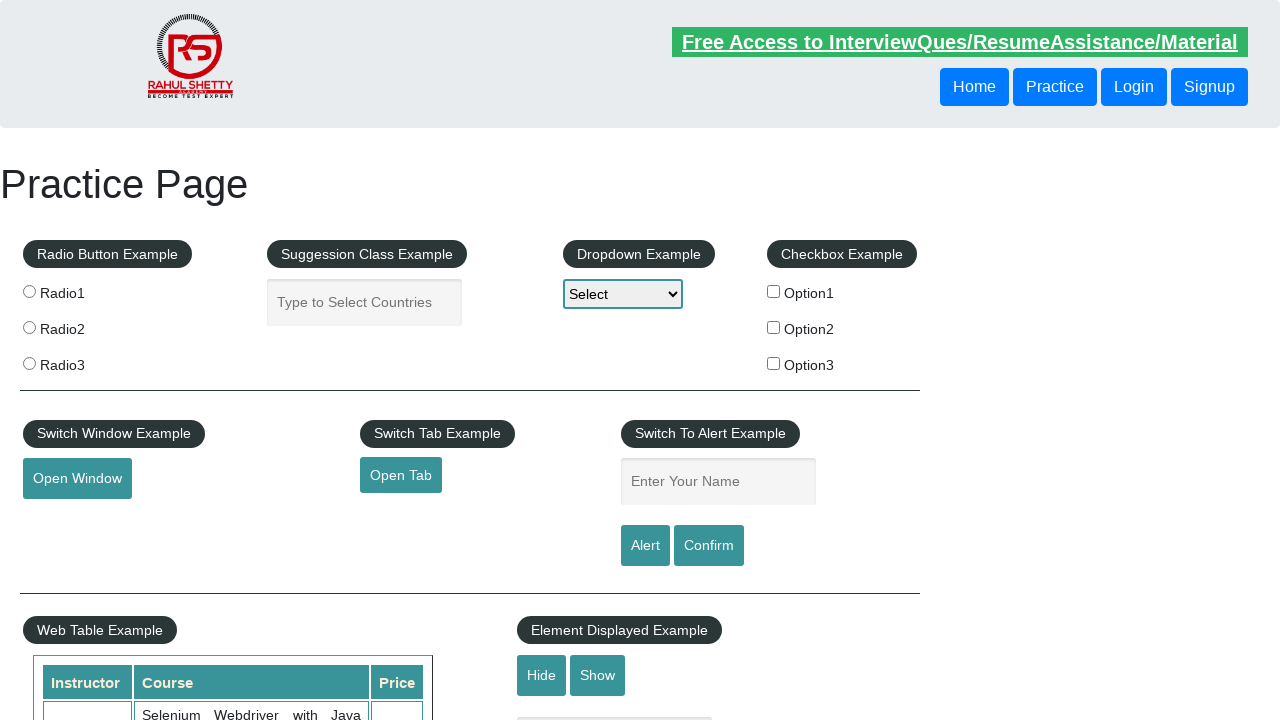

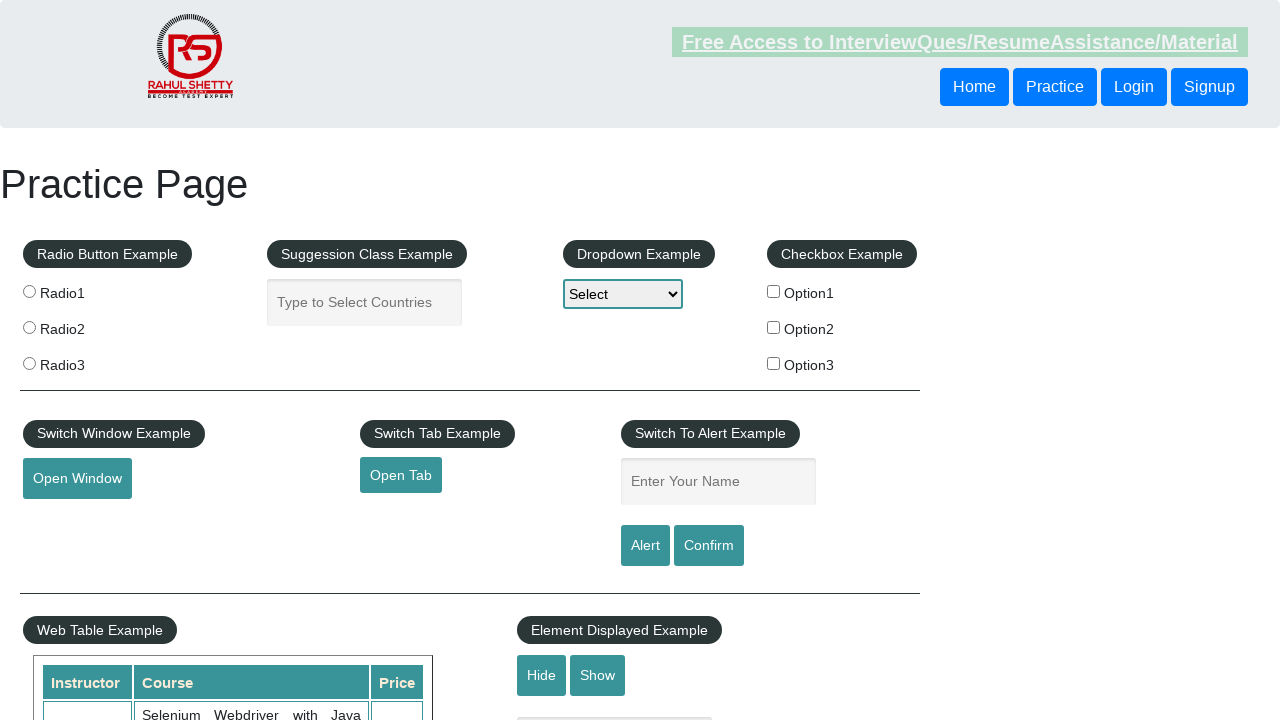